Tests navigation through getcalley.com sitemap links at 360x640 mobile viewport, clicking on homepage and various feature pages and navigating back after each

Starting URL: https://www.getcalley.com/page-sitemap.xml

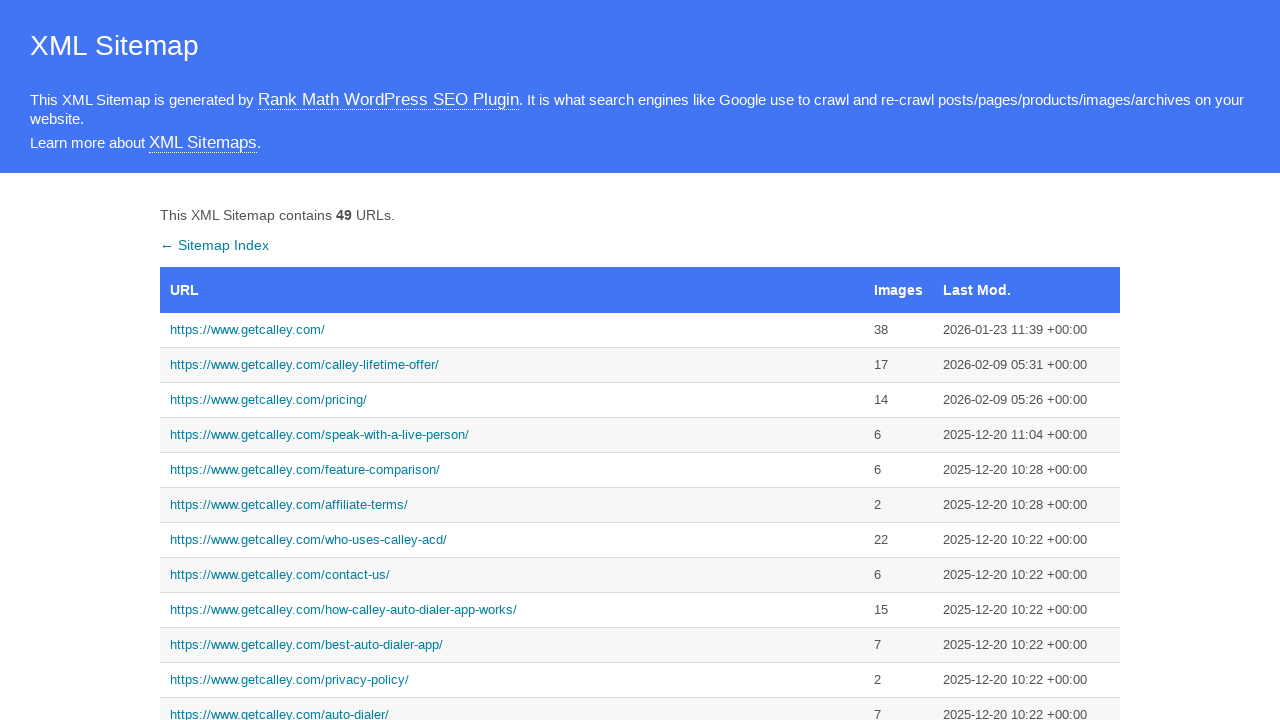

Clicked on homepage link from sitemap at (512, 330) on text=https://www.getcalley.com/
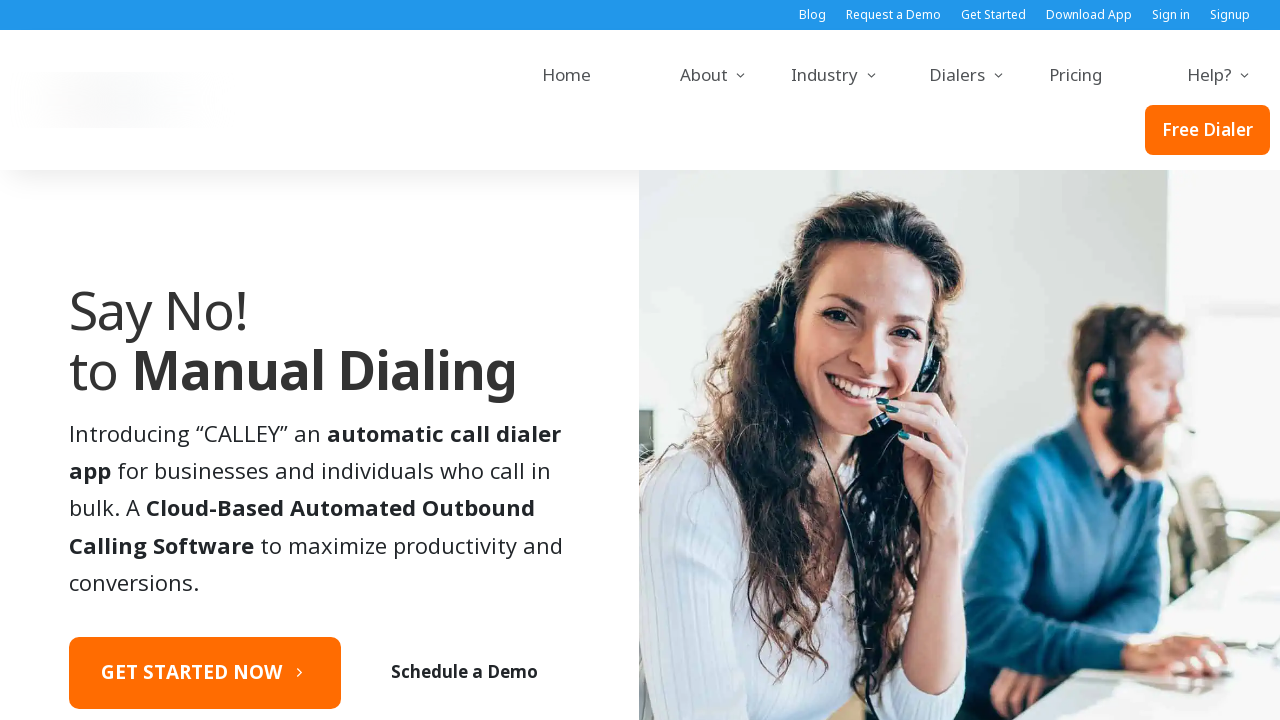

Homepage loaded
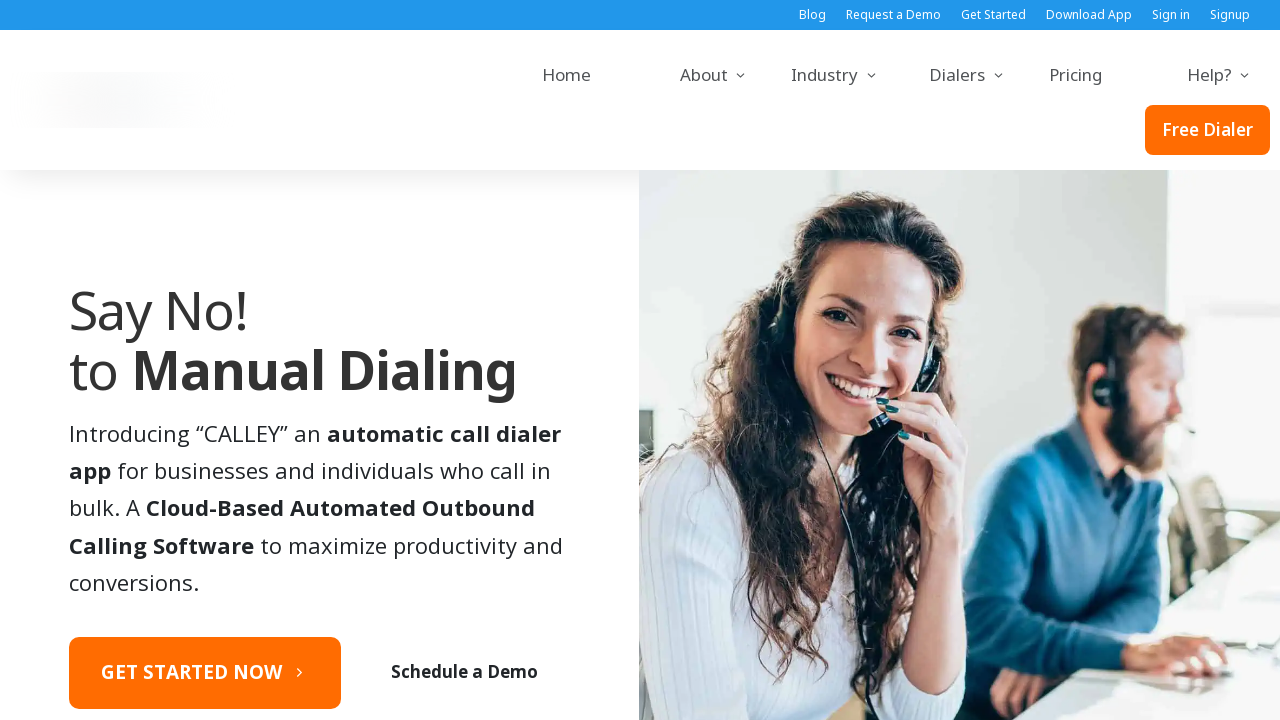

Navigated back to sitemap
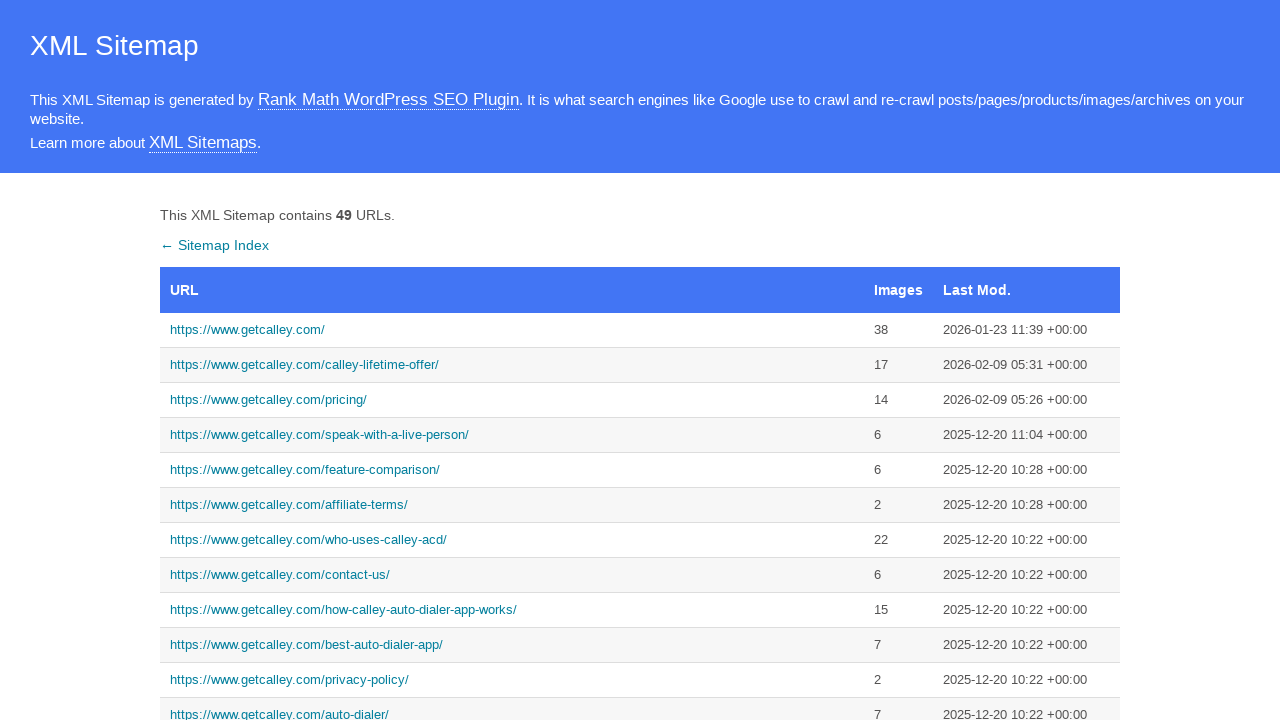

Sitemap page loaded
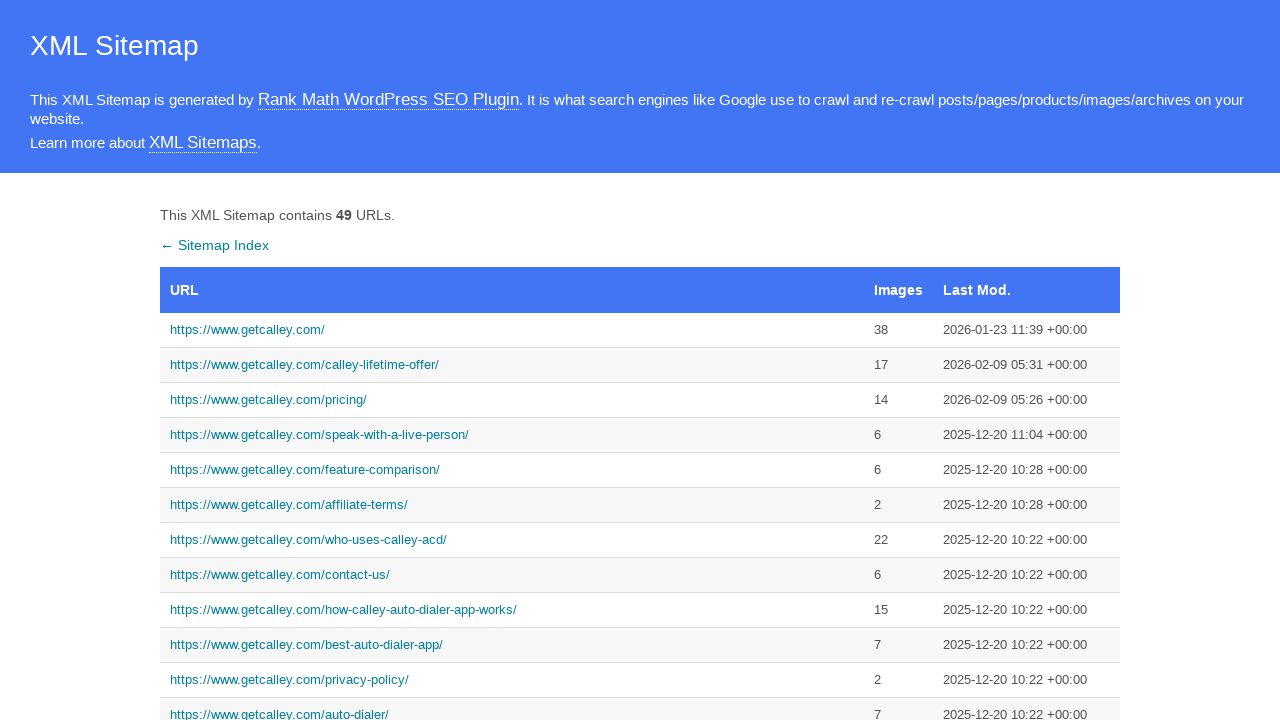

Clicked on call-from-browser feature page link at (512, 360) on text=https://www.getcalley.com/calley-call-from-browser/
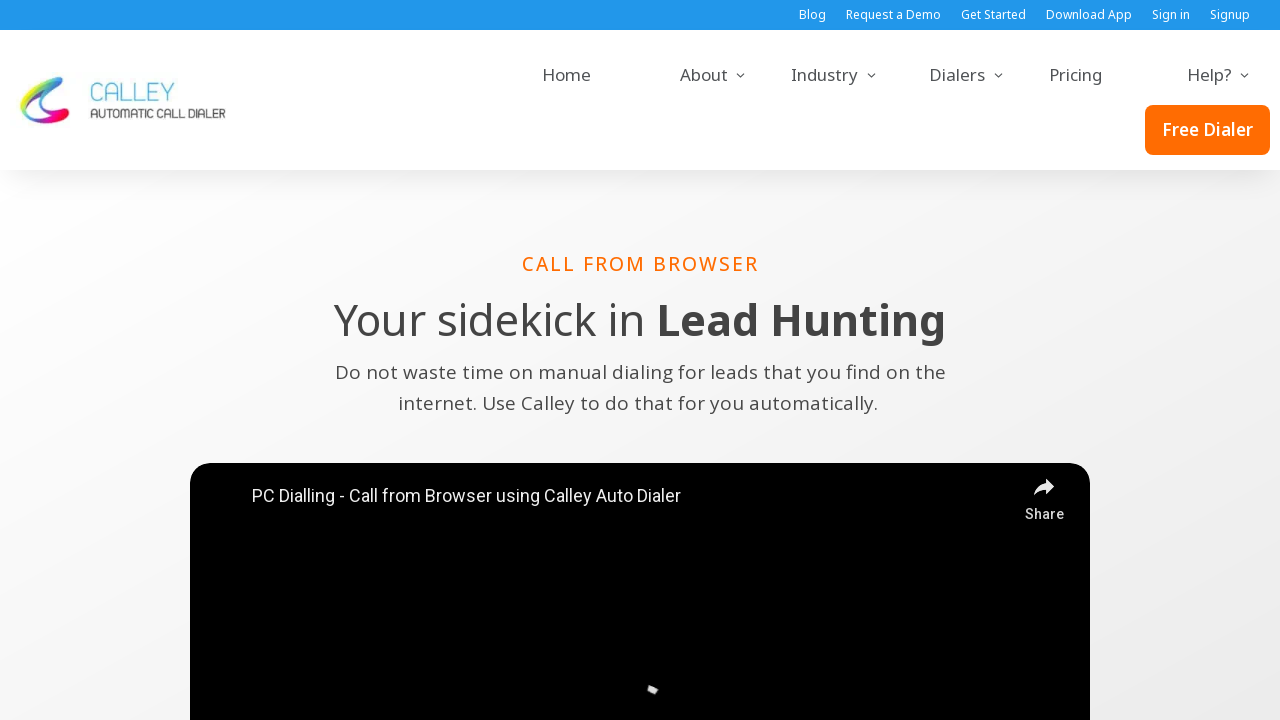

Call-from-browser feature page loaded
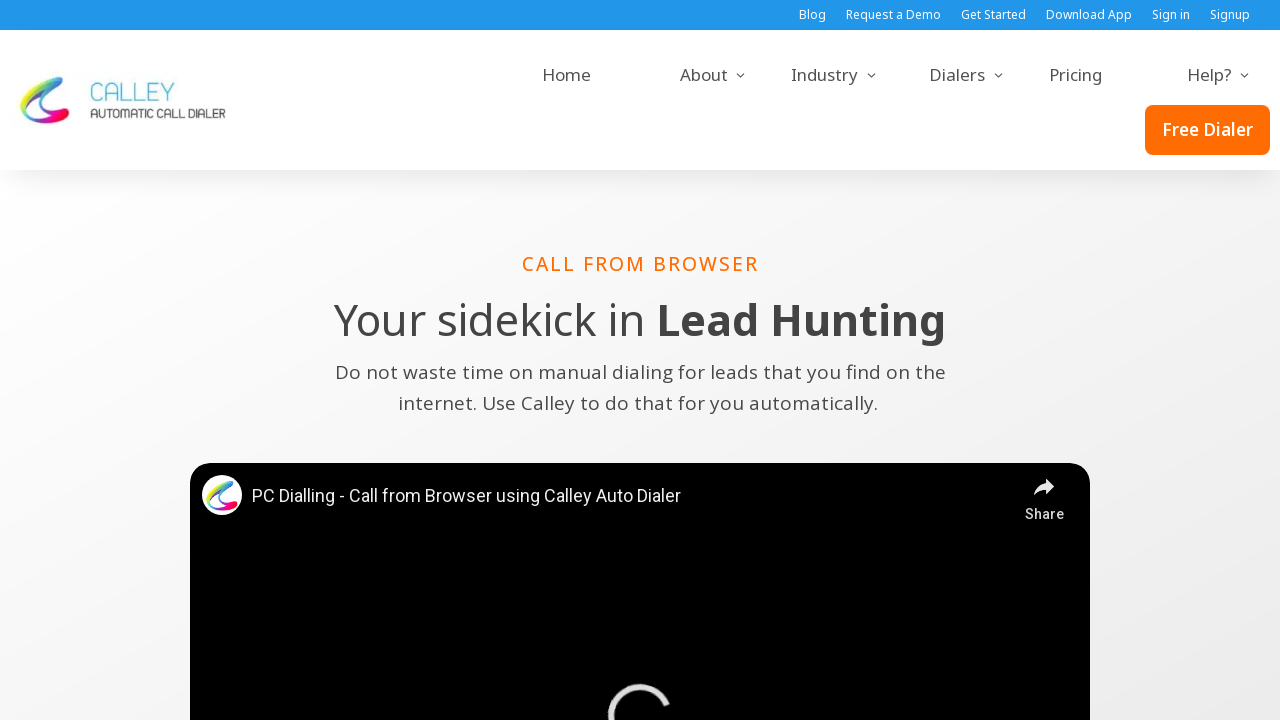

Navigated back to sitemap
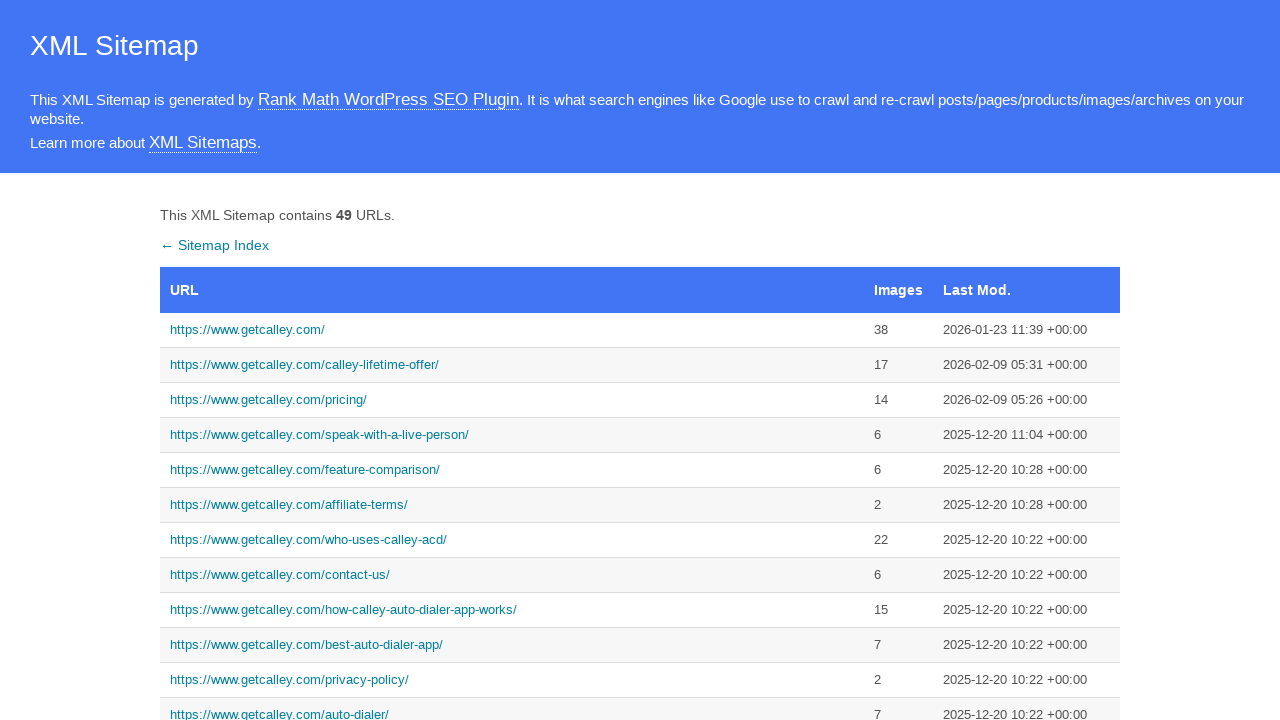

Sitemap page loaded
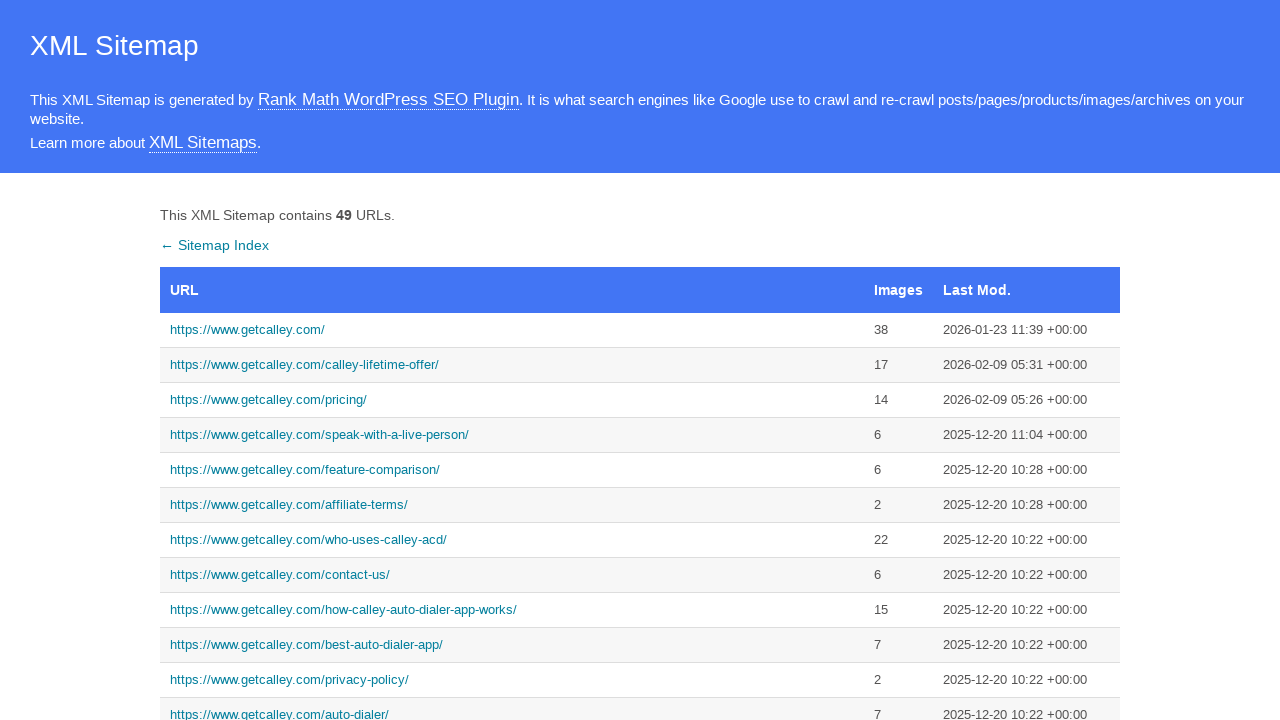

Clicked on pro features page link at (512, 360) on text=https://www.getcalley.com/calley-pro-features/
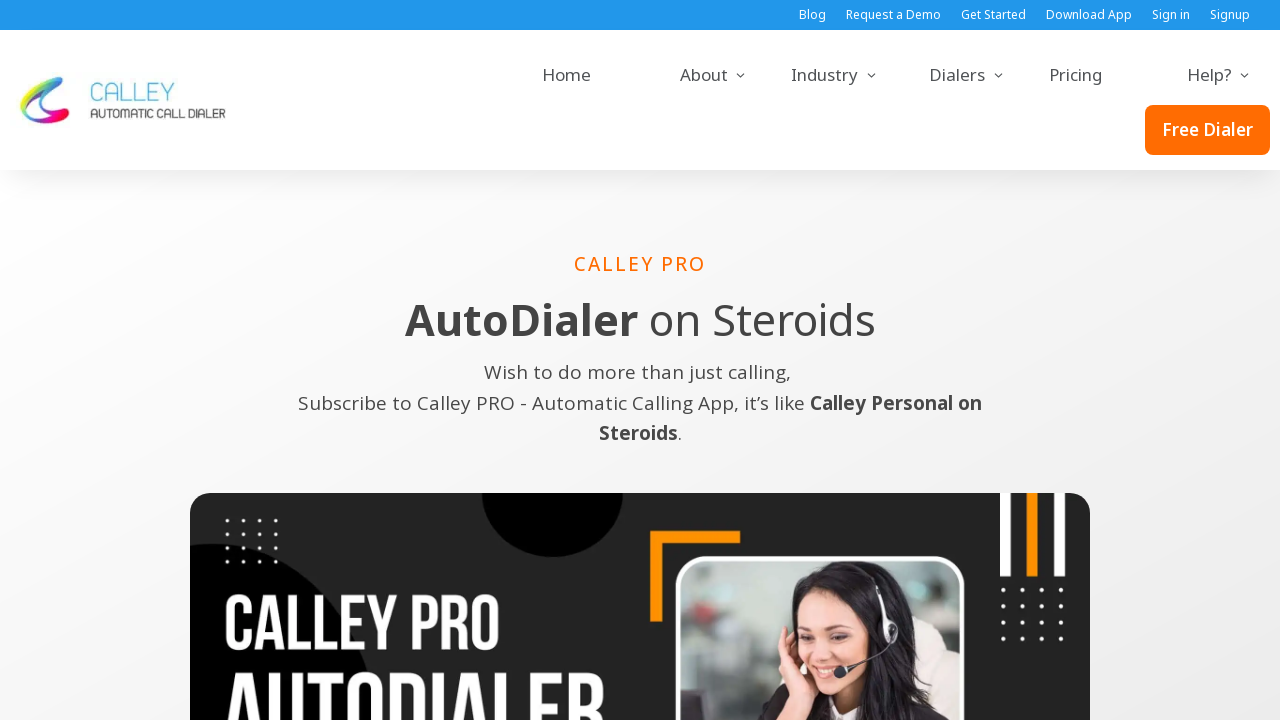

Pro features page loaded
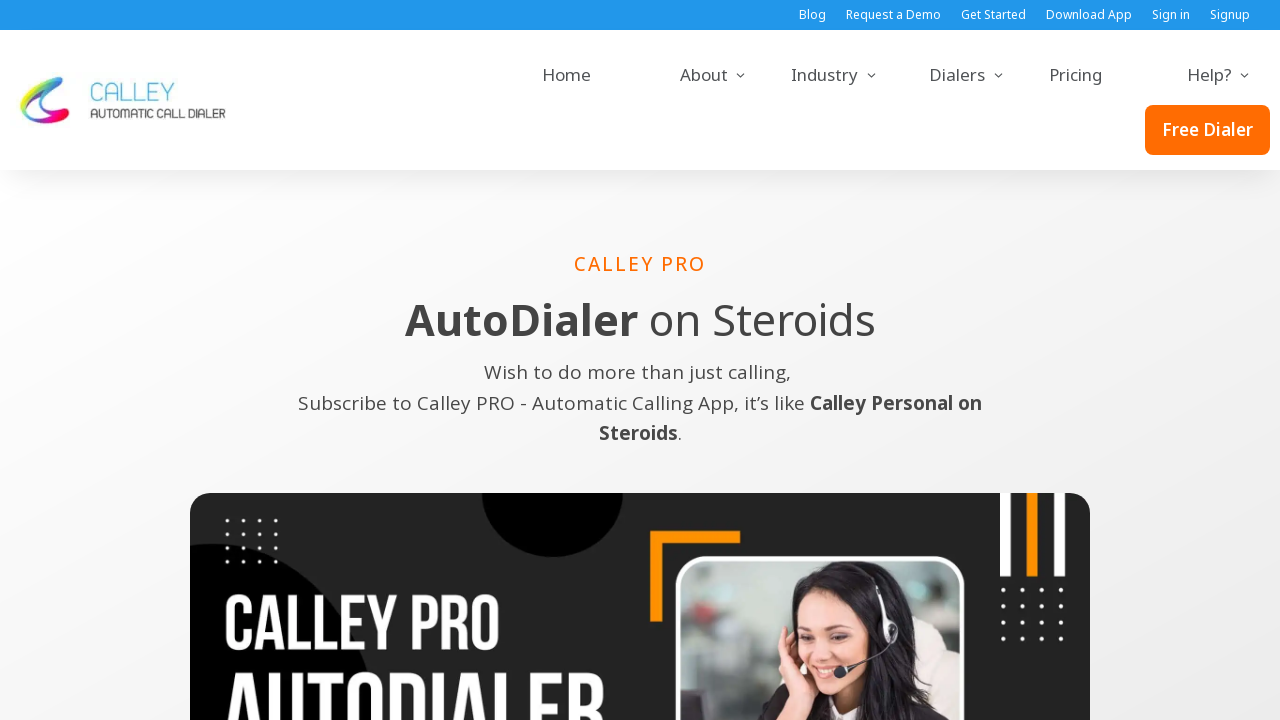

Navigated back to sitemap
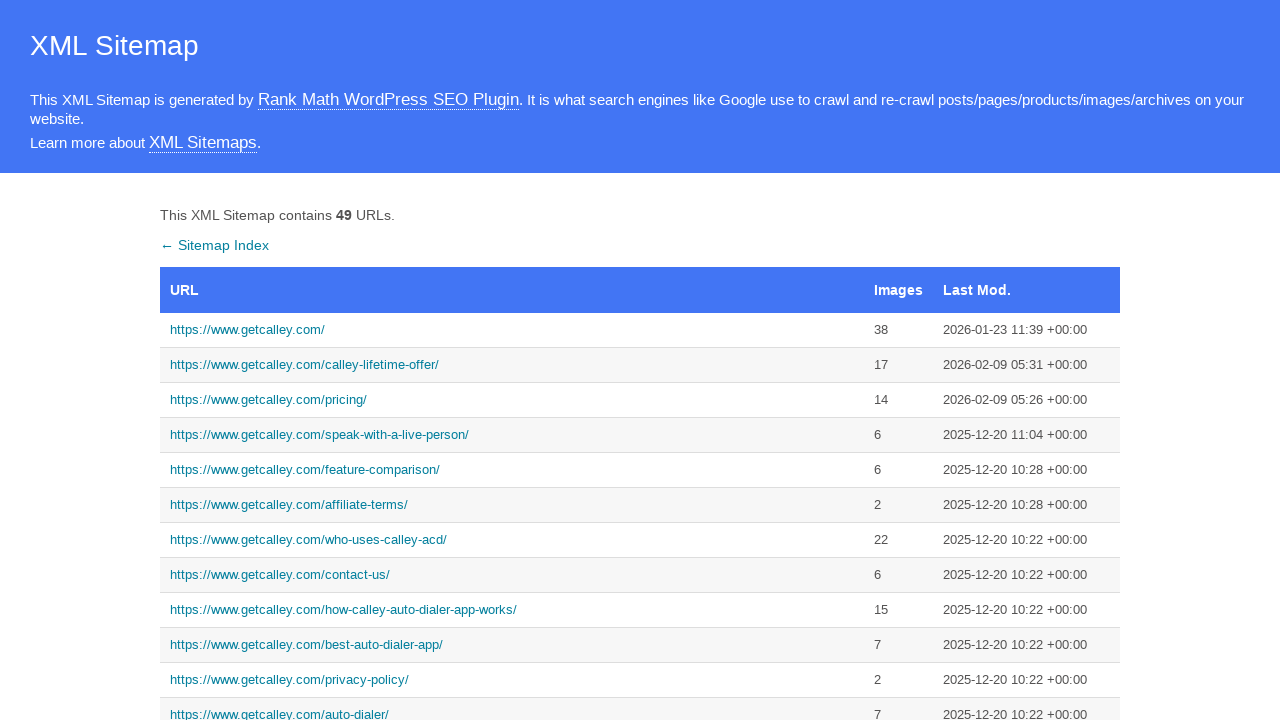

Sitemap page loaded
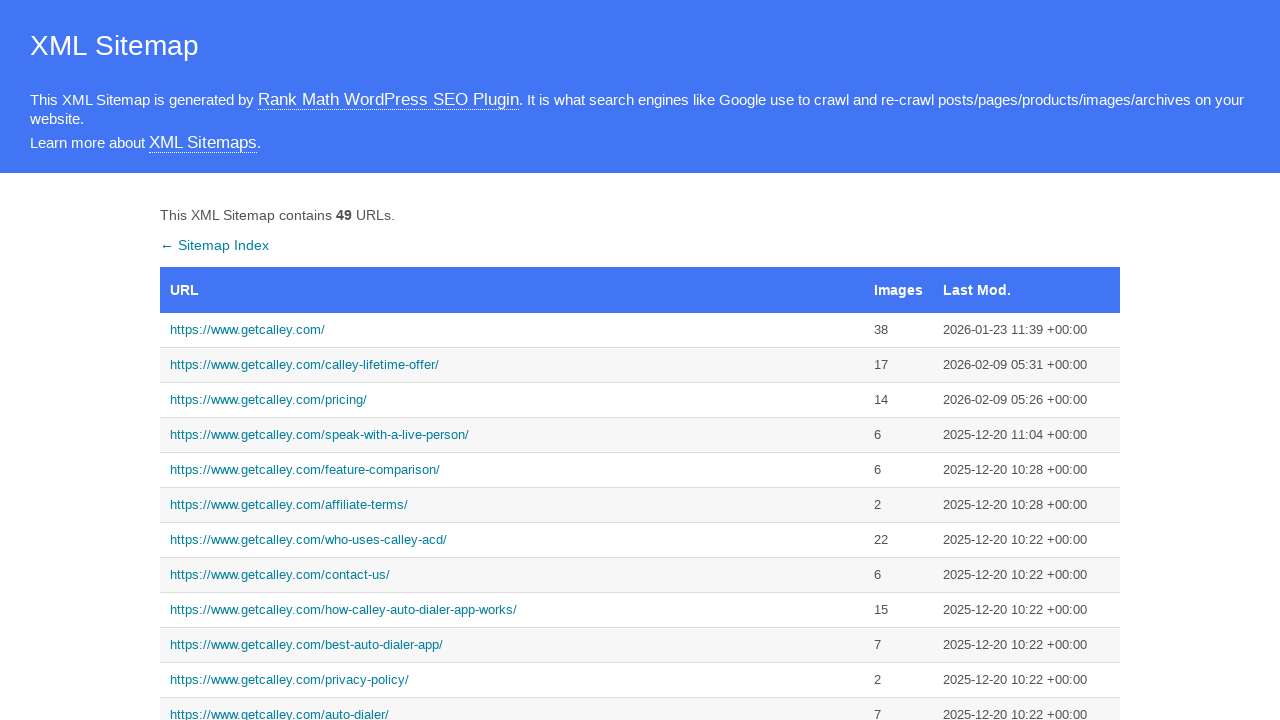

Clicked on best auto dialer app page link at (512, 645) on text=https://www.getcalley.com/best-auto-dialer-app/
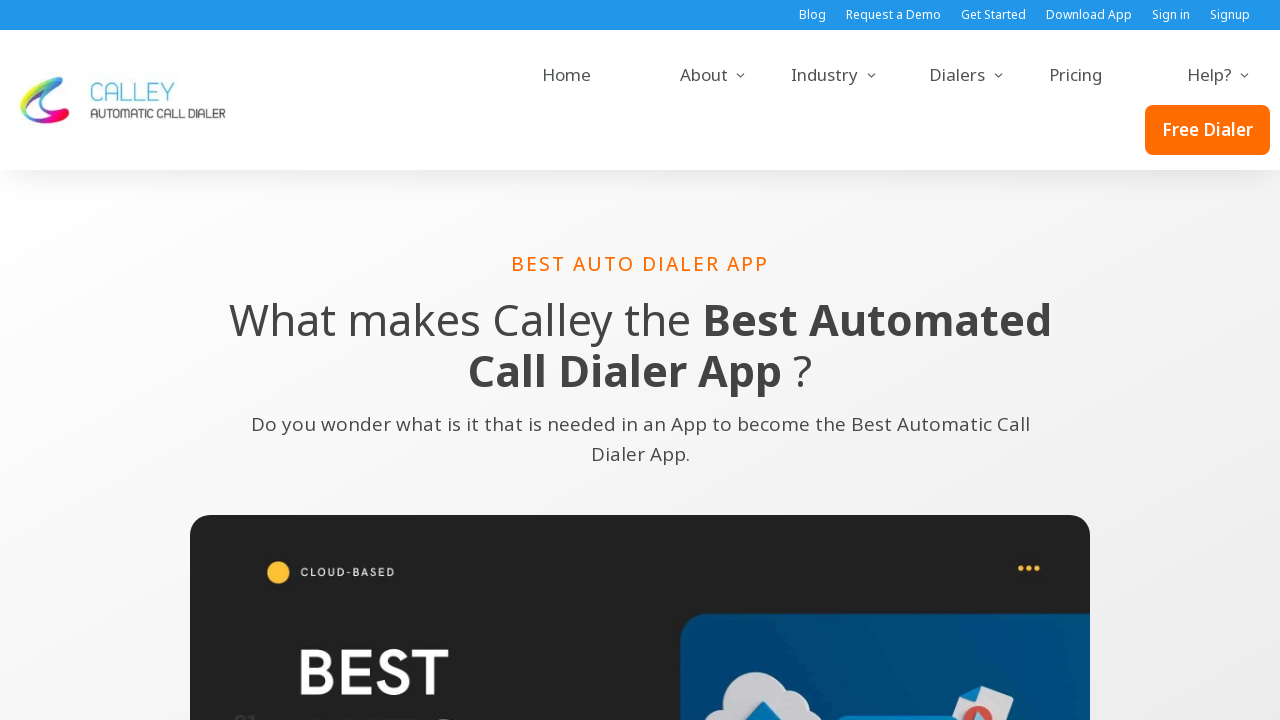

Best auto dialer app page loaded
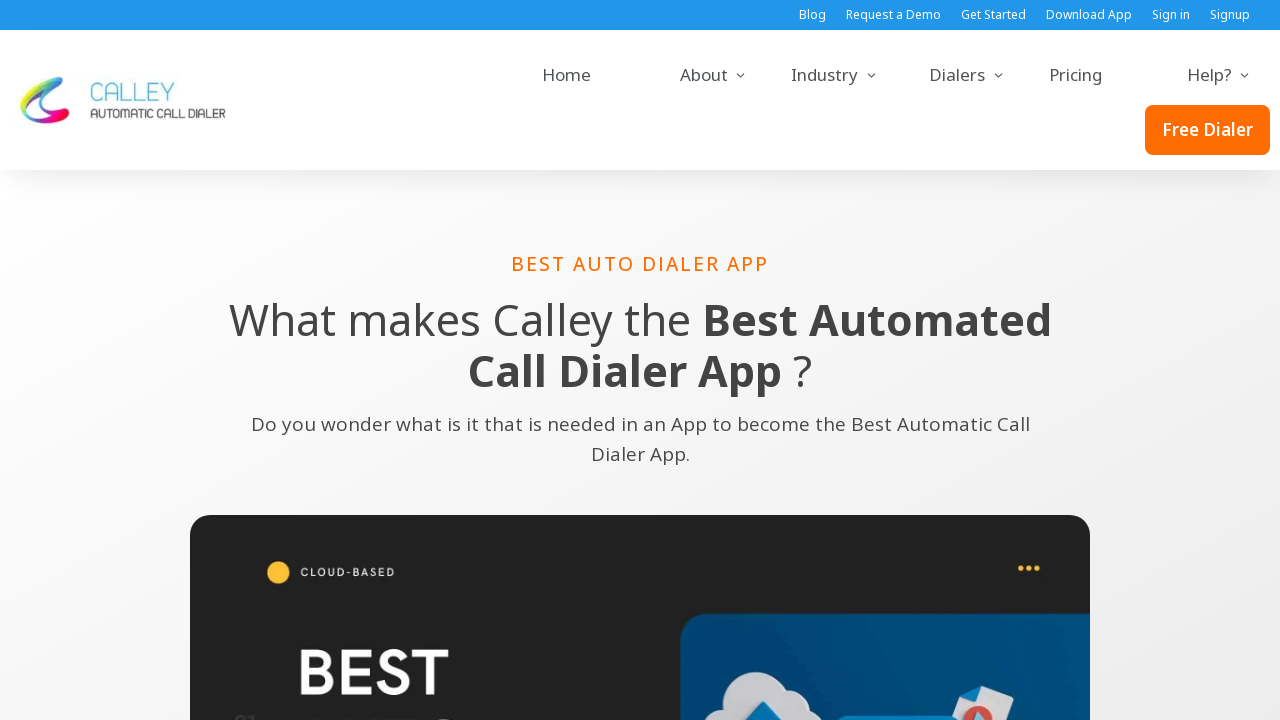

Navigated back to sitemap
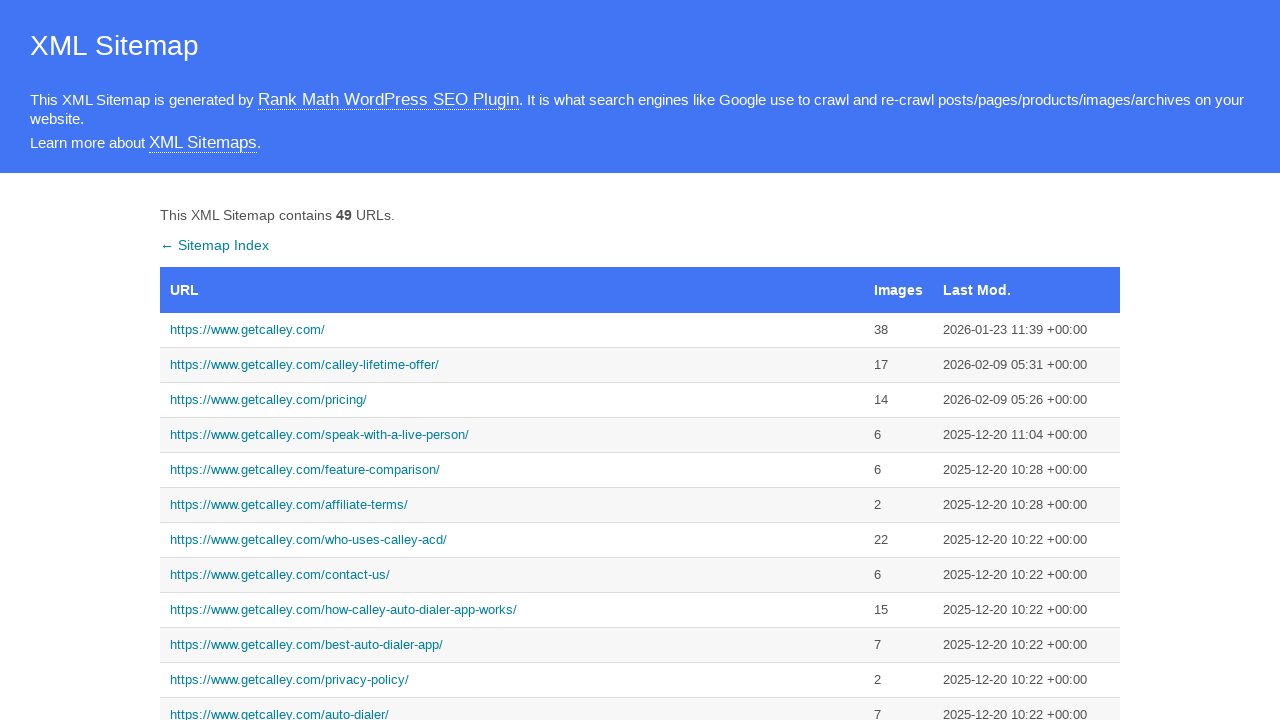

Sitemap page loaded
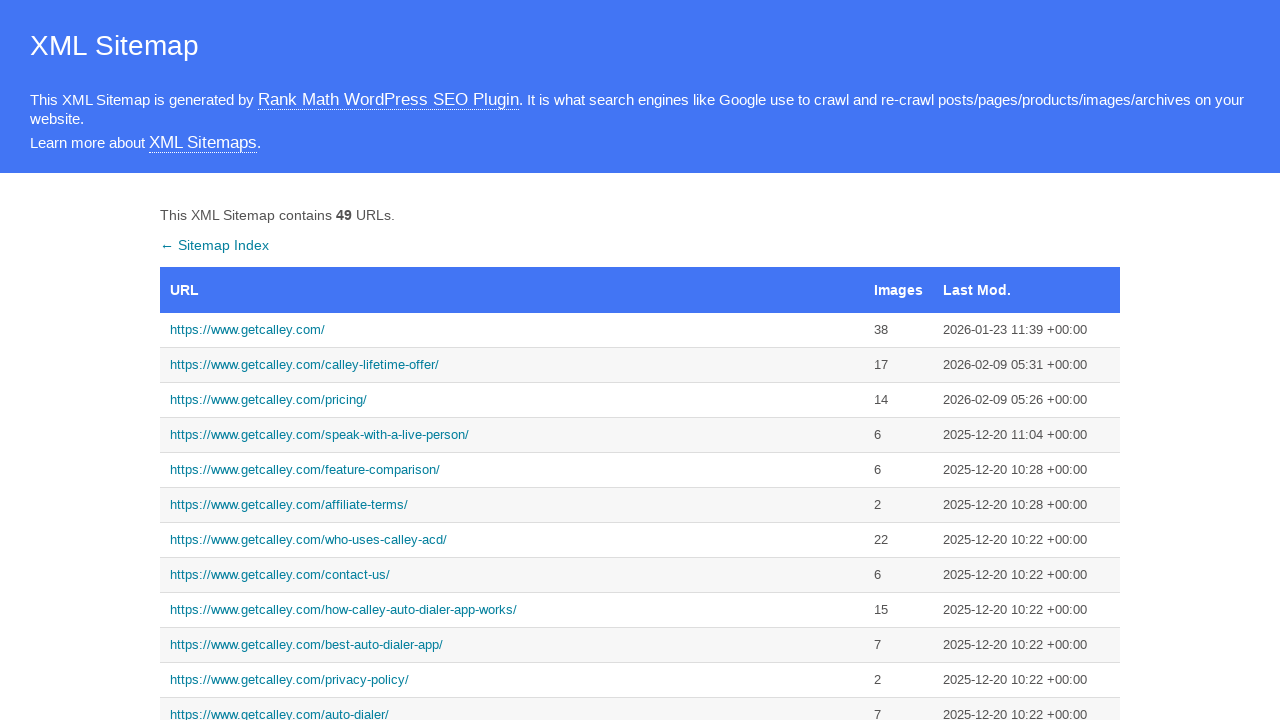

Clicked on Zoho CRM integration page link at (512, 360) on text=https://www.getcalley.com/calley-zoho-crm-integration/
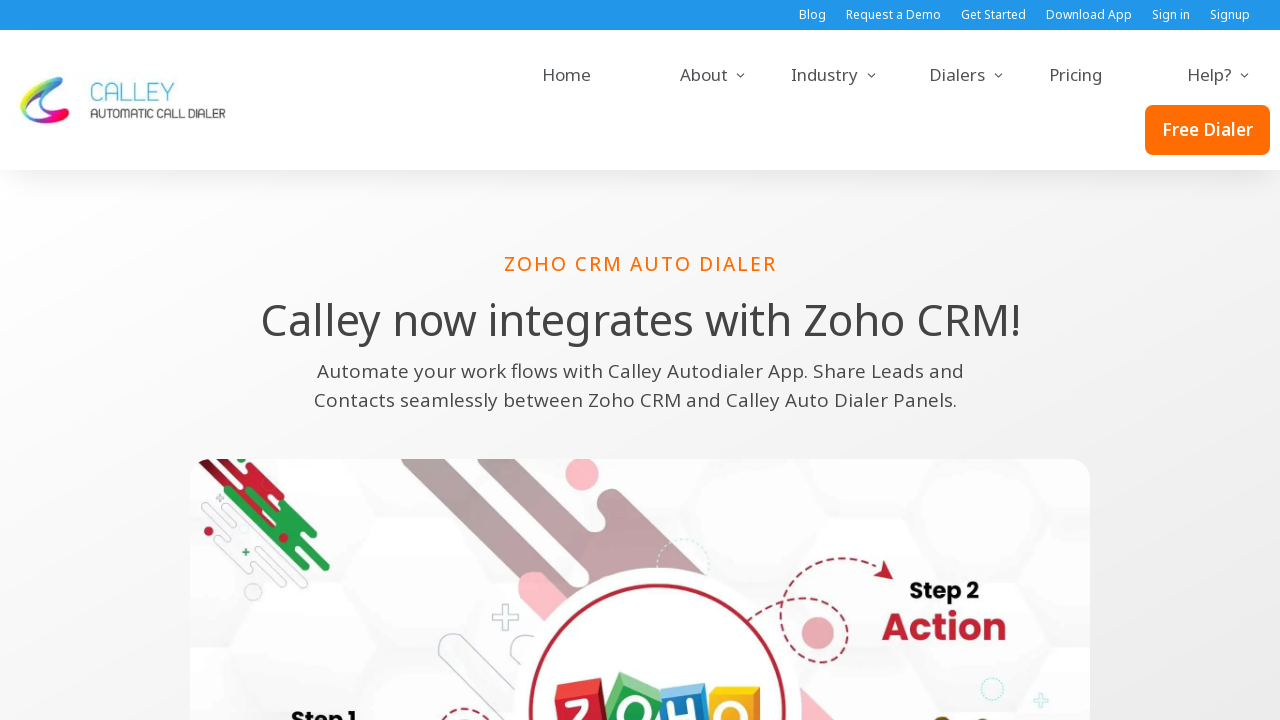

Zoho CRM integration page loaded
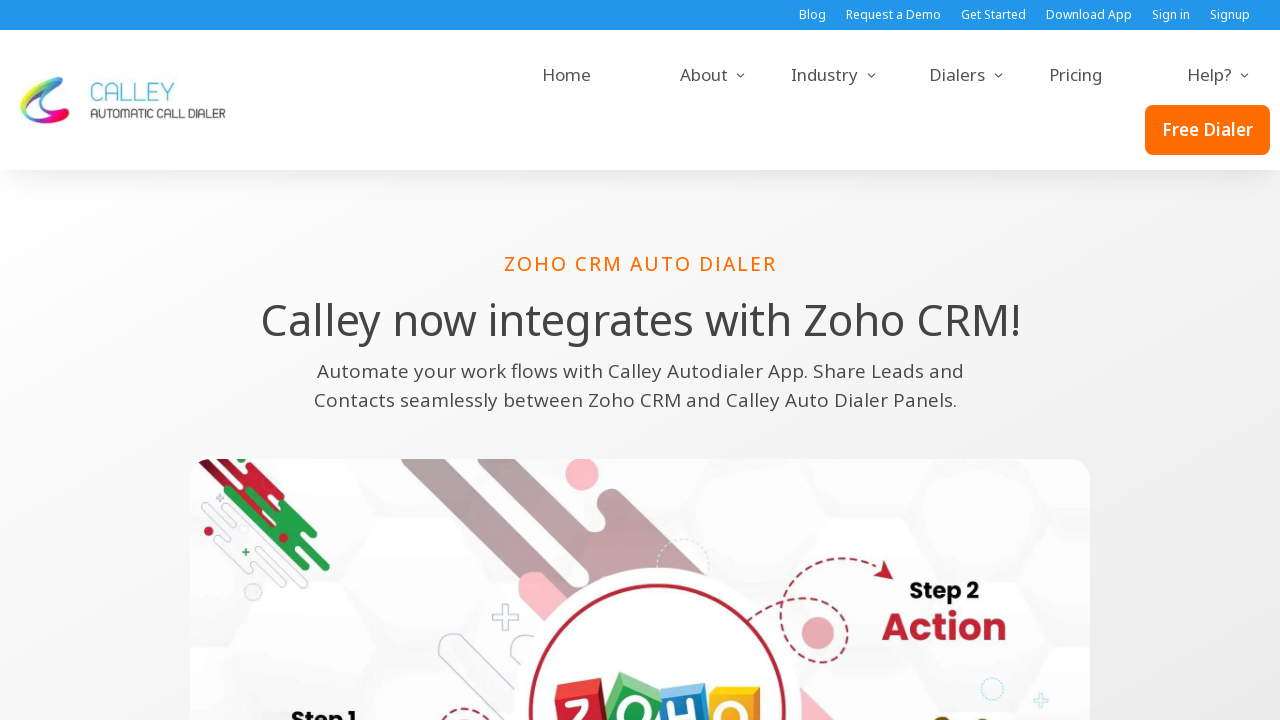

Navigated back to sitemap
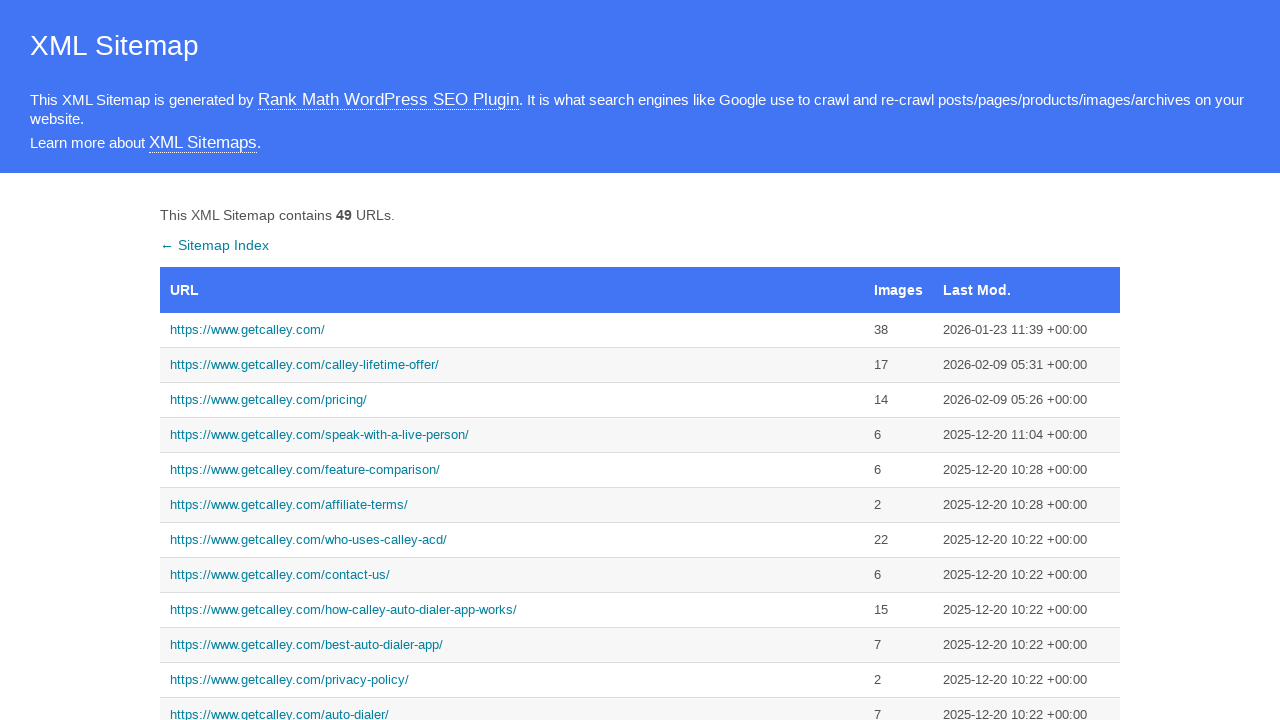

Sitemap page loaded
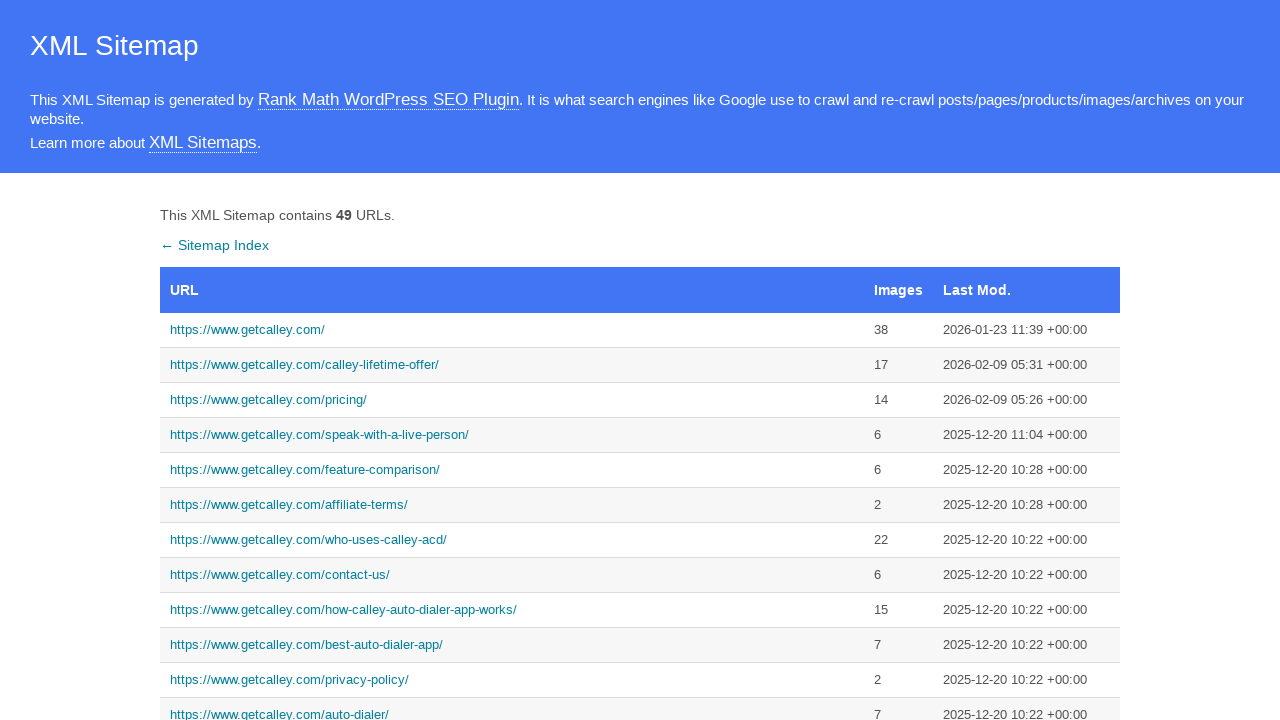

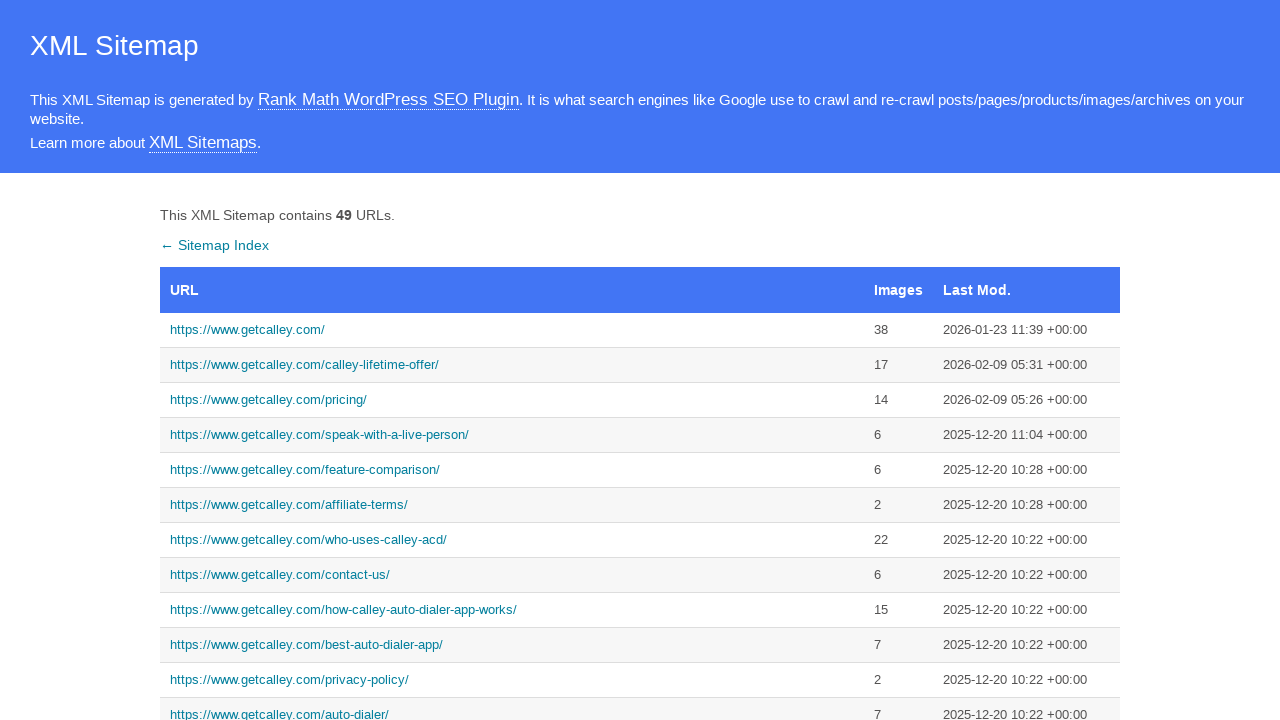